Tests autocomplete input fields by selecting multiple and single color values

Starting URL: https://demoqa.com/auto-complete

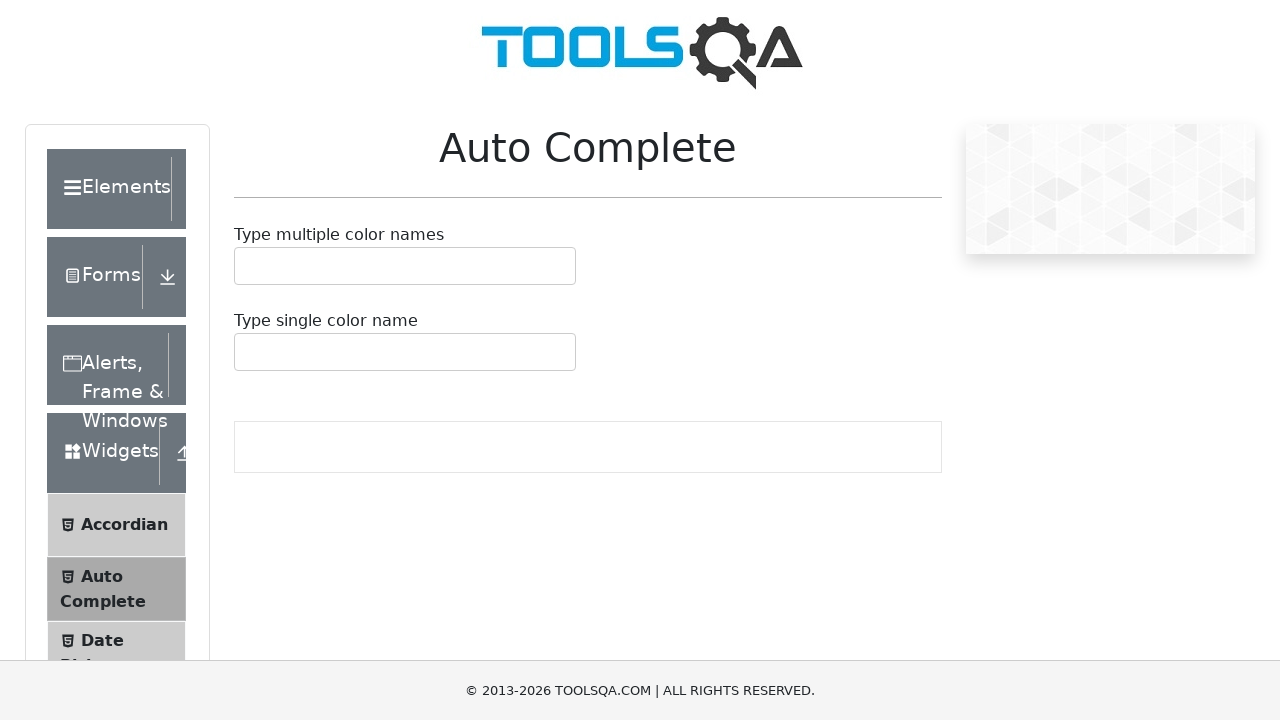

Clicked multi-select autocomplete container at (405, 266) on #autoCompleteMultipleContainer
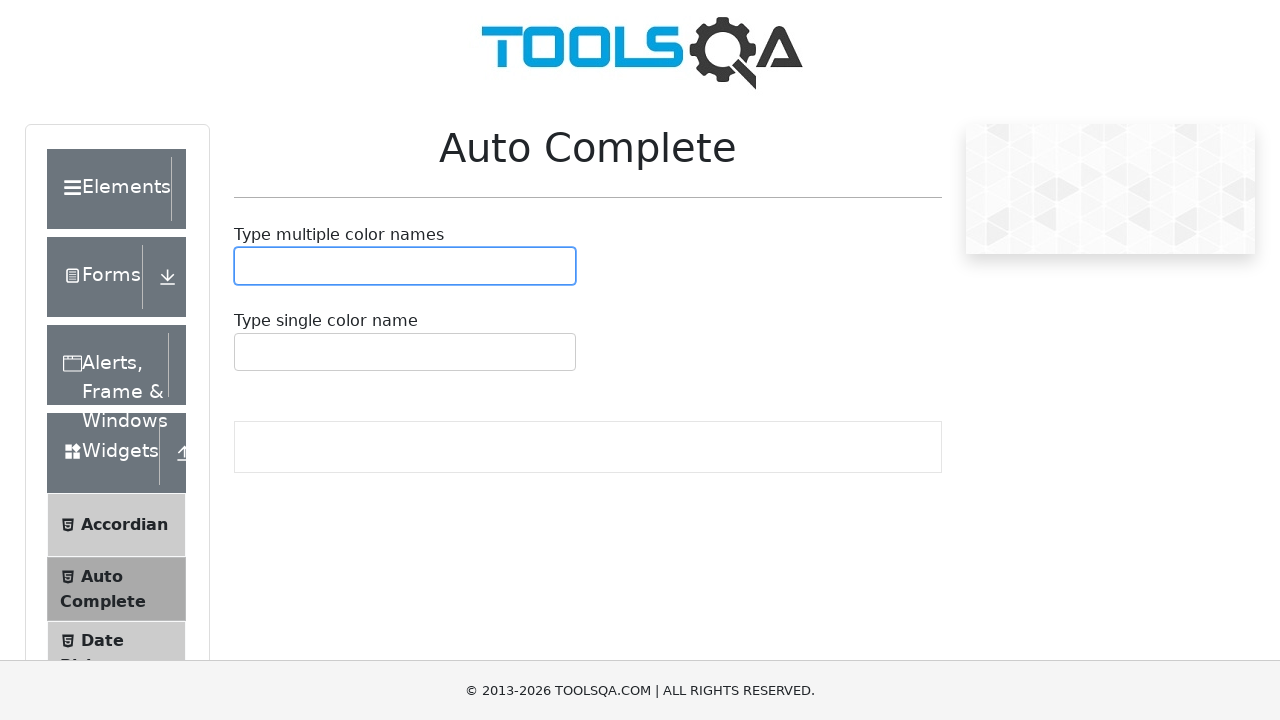

Filled multi-select input with 'blue' on input[id='autoCompleteMultipleInput']
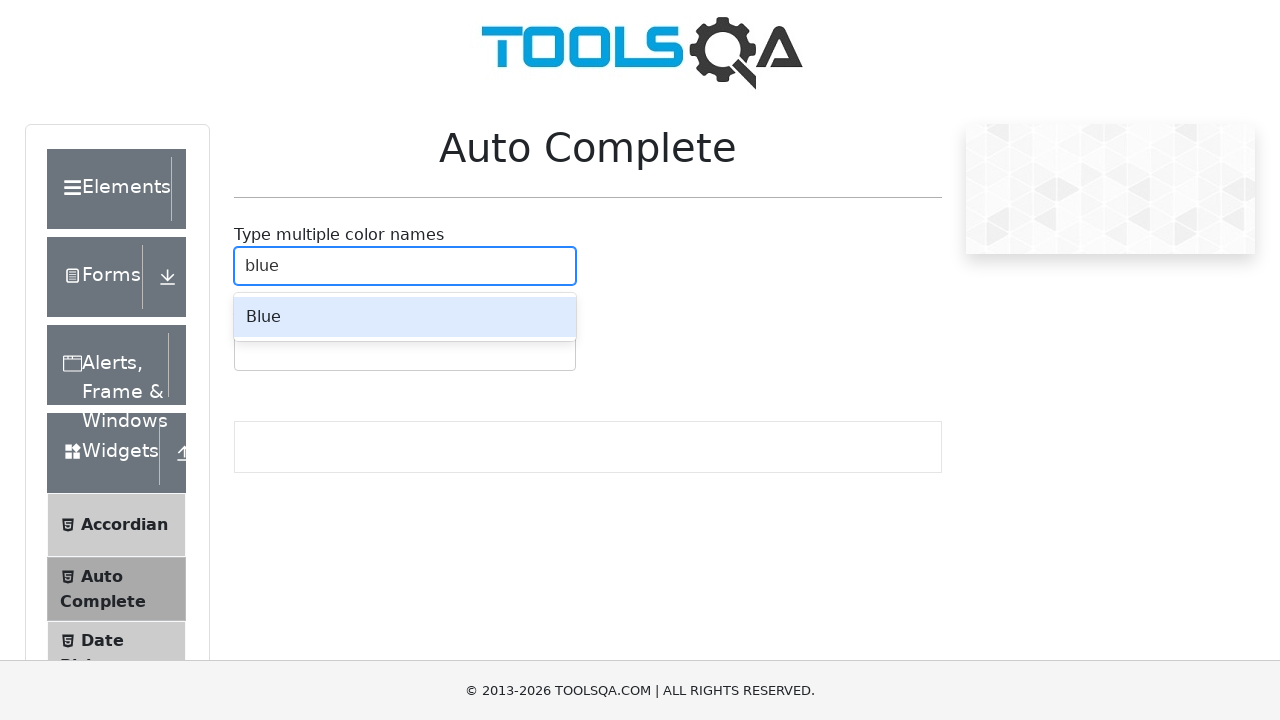

Pressed ArrowDown to navigate autocomplete options
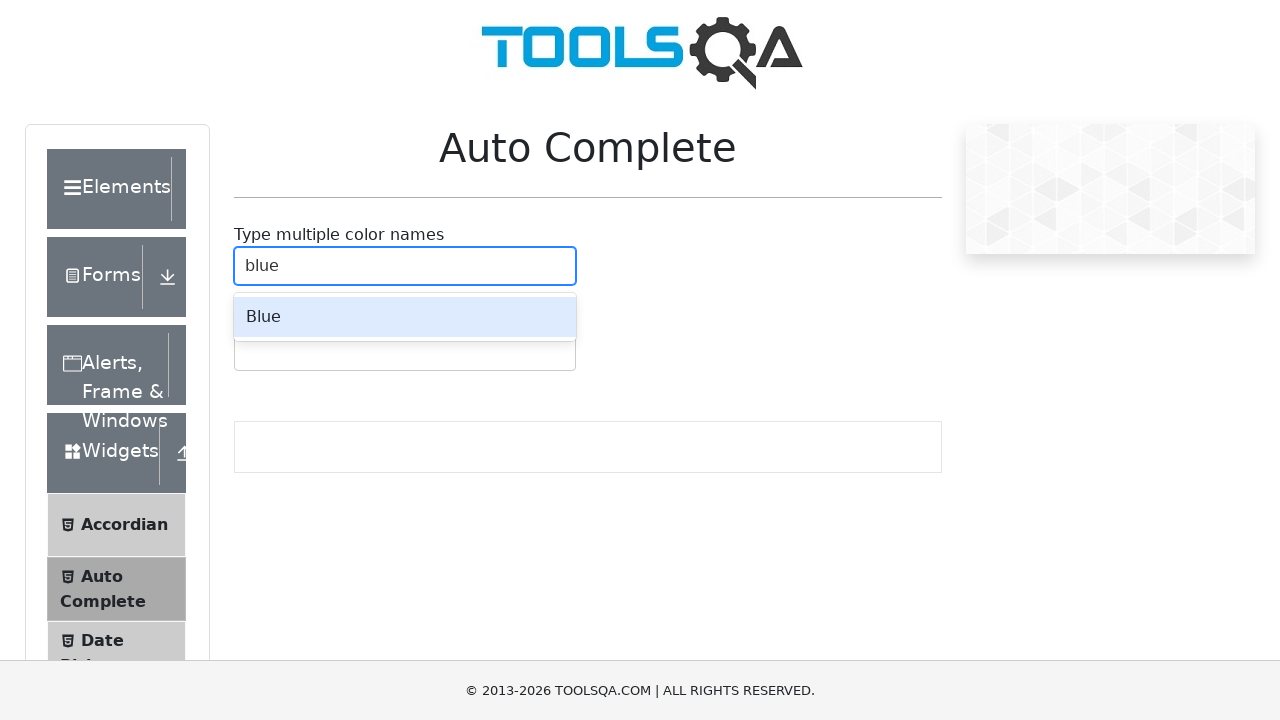

Pressed Enter to select blue in multi-select
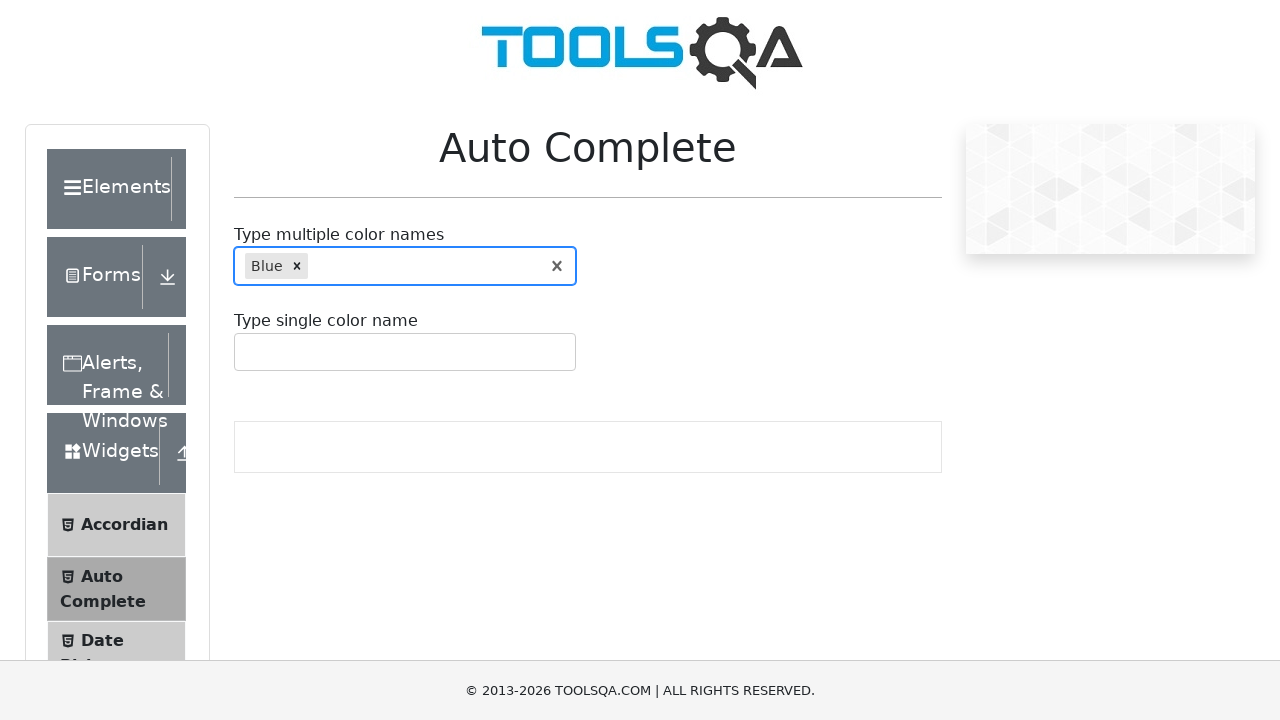

Filled multi-select input with 'pink' on input[id='autoCompleteMultipleInput']
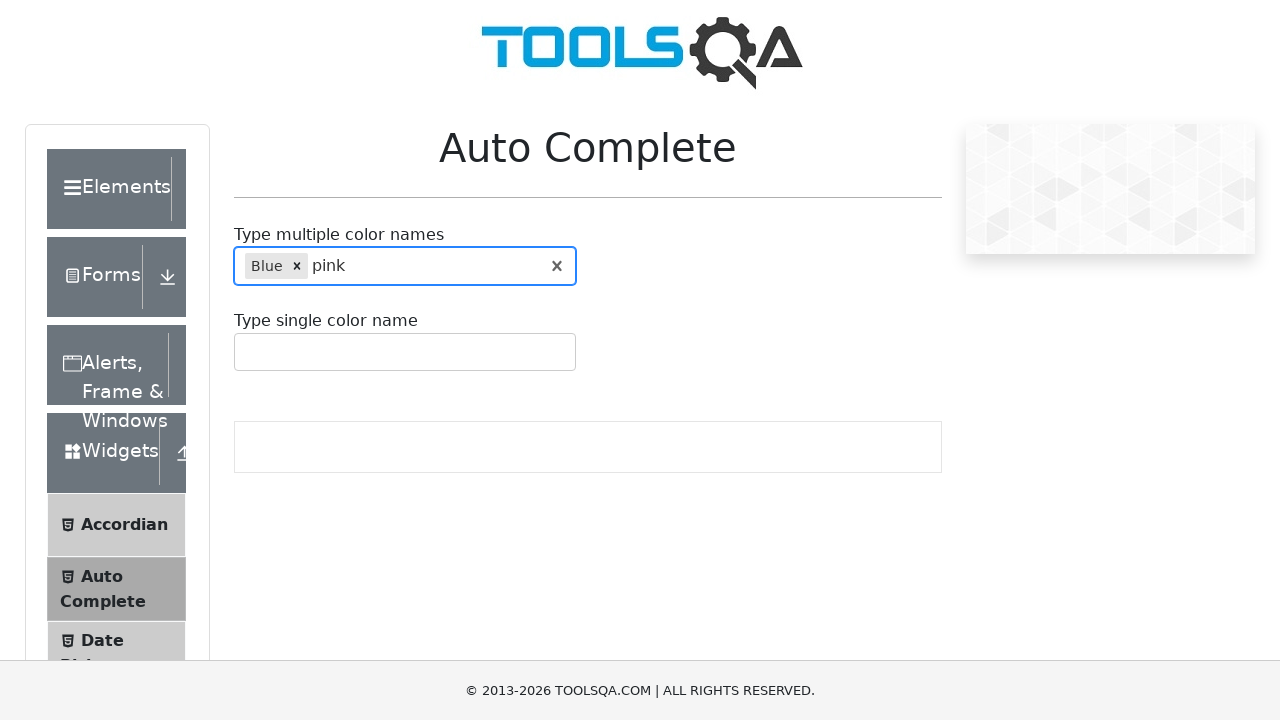

Pressed ArrowDown to navigate autocomplete options
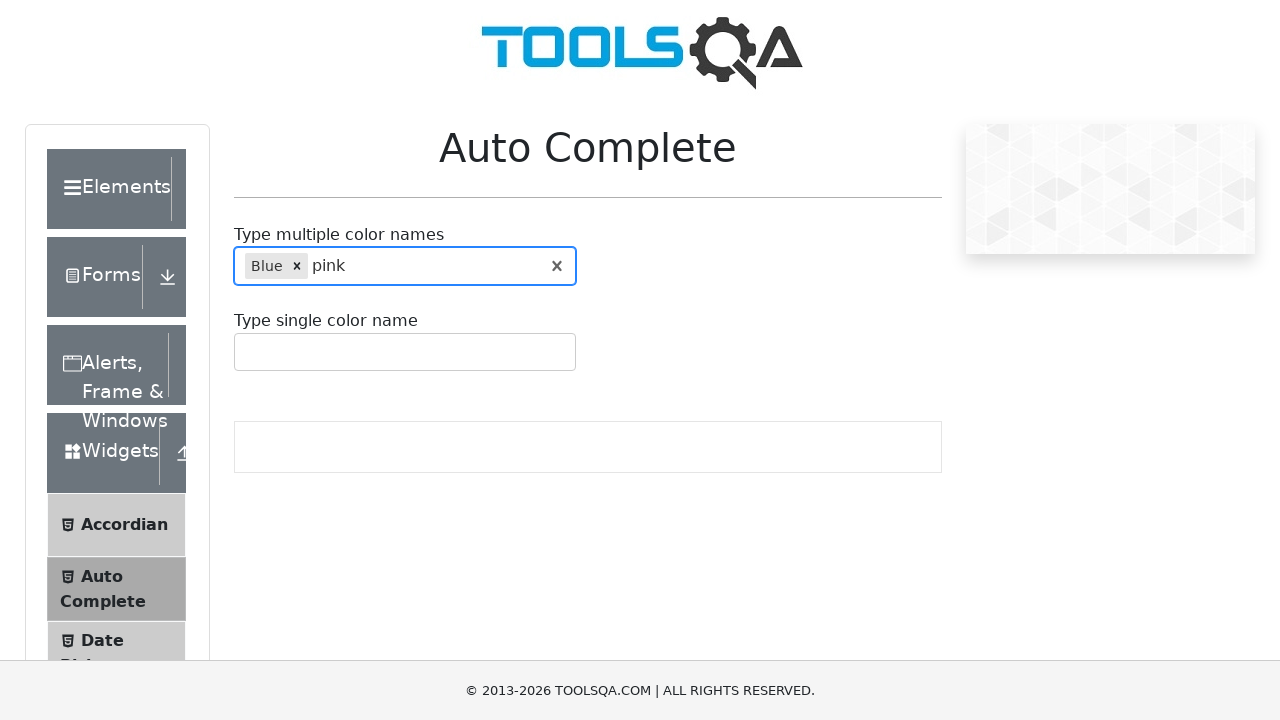

Pressed Enter to select pink in multi-select
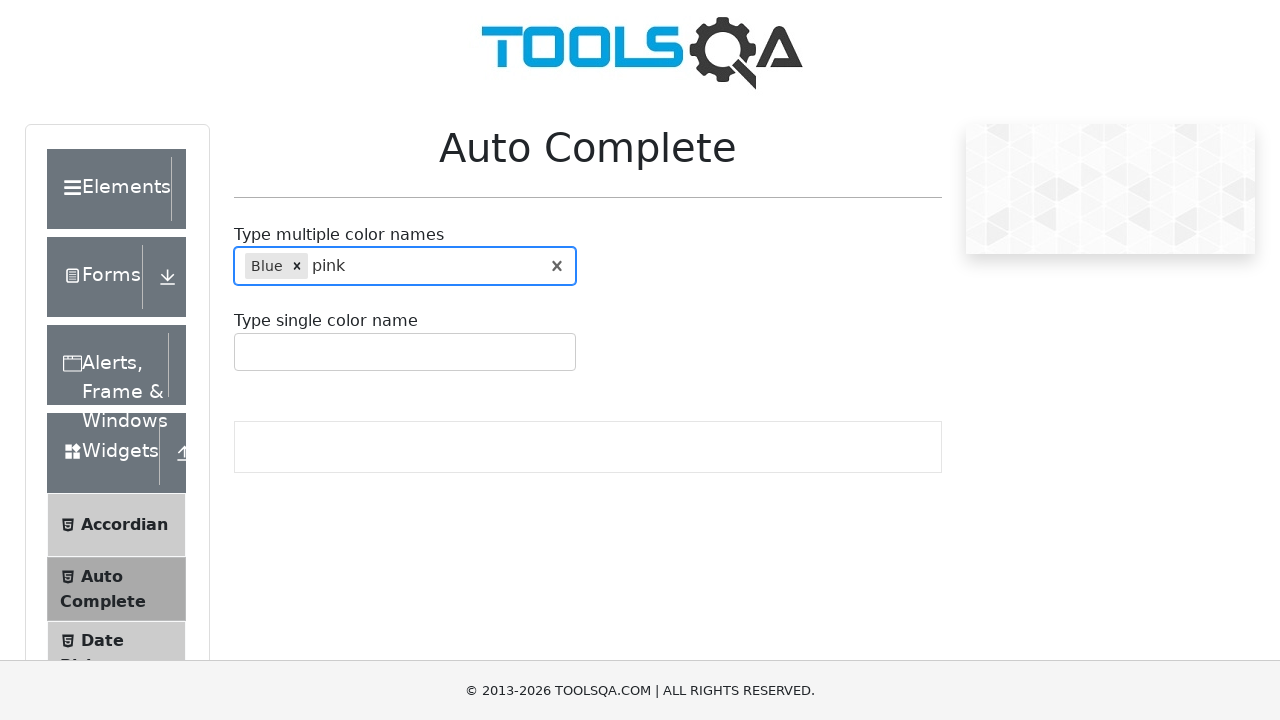

Clicked single-select autocomplete container at (405, 352) on #autoCompleteSingleContainer
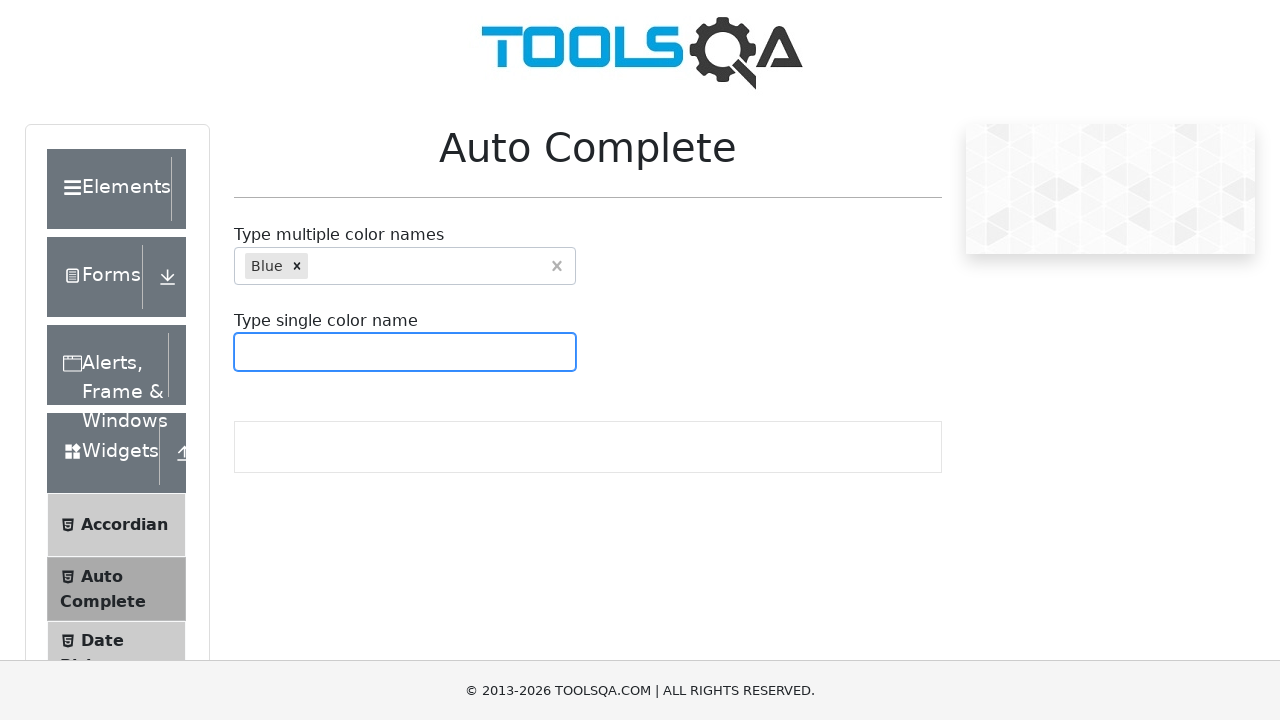

Filled single-select input with 'blue' on input[id='autoCompleteSingleInput']
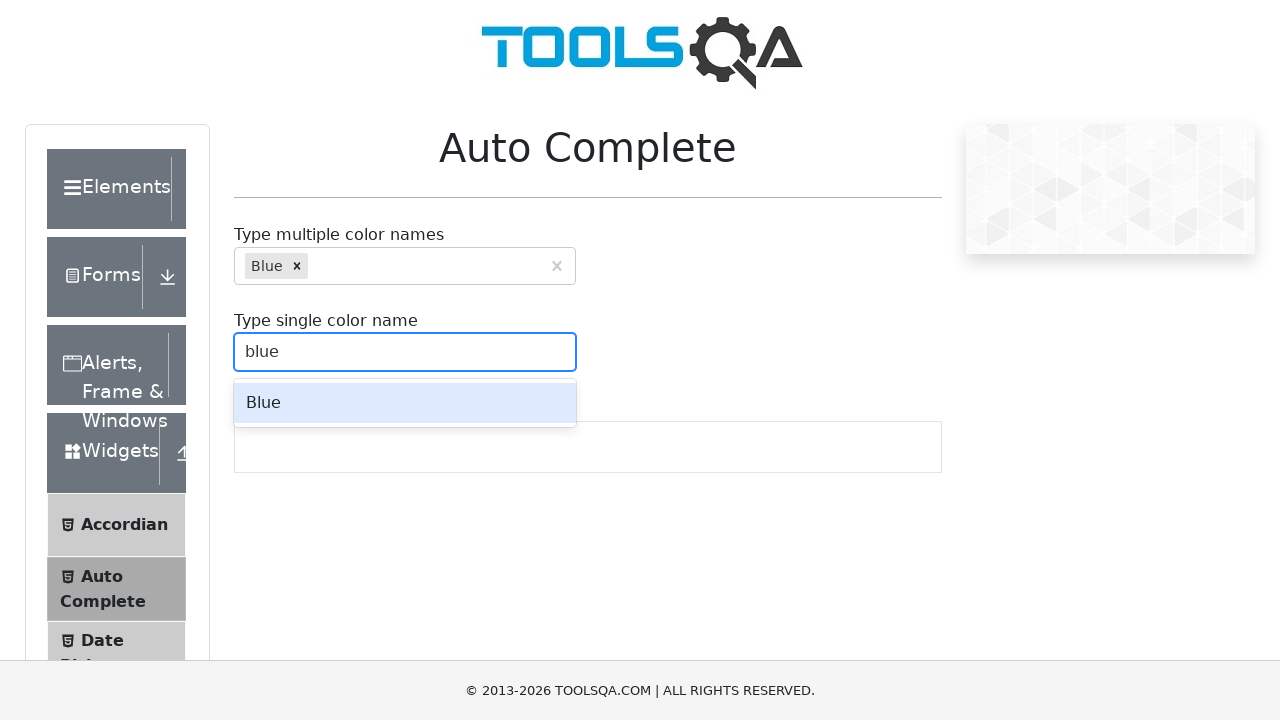

Pressed ArrowDown to navigate autocomplete options
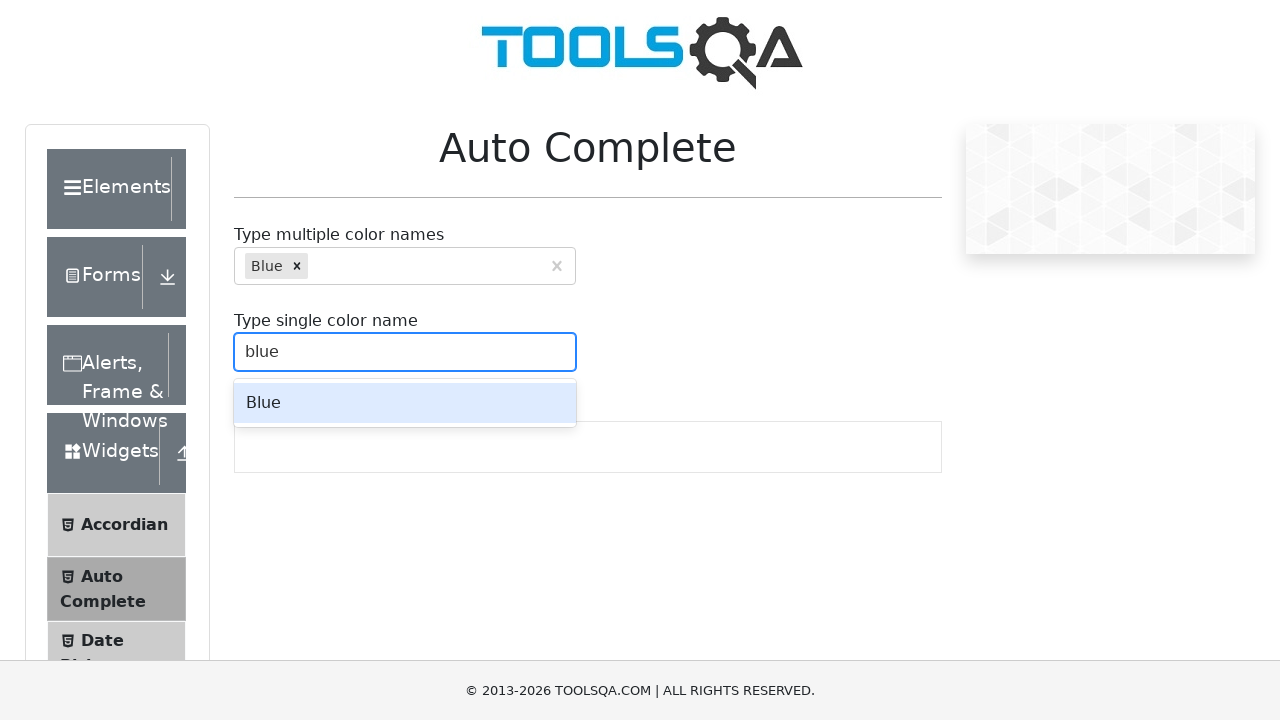

Pressed Enter to select blue in single-select
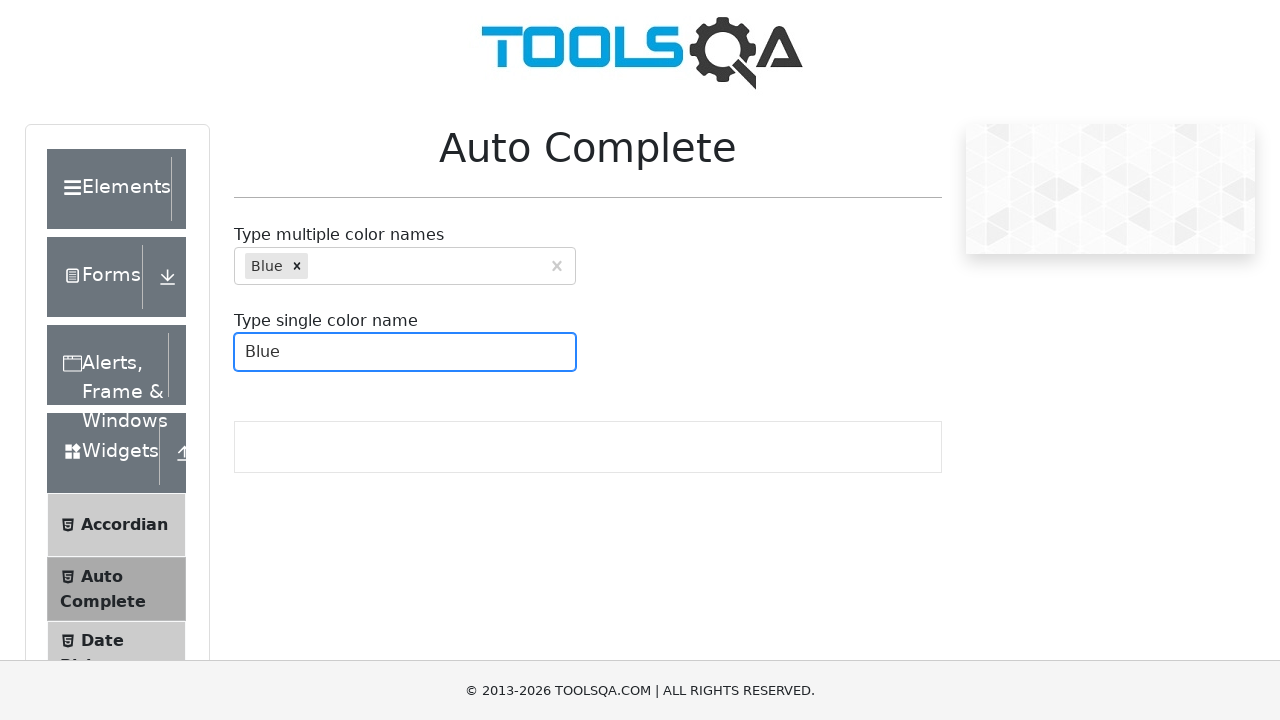

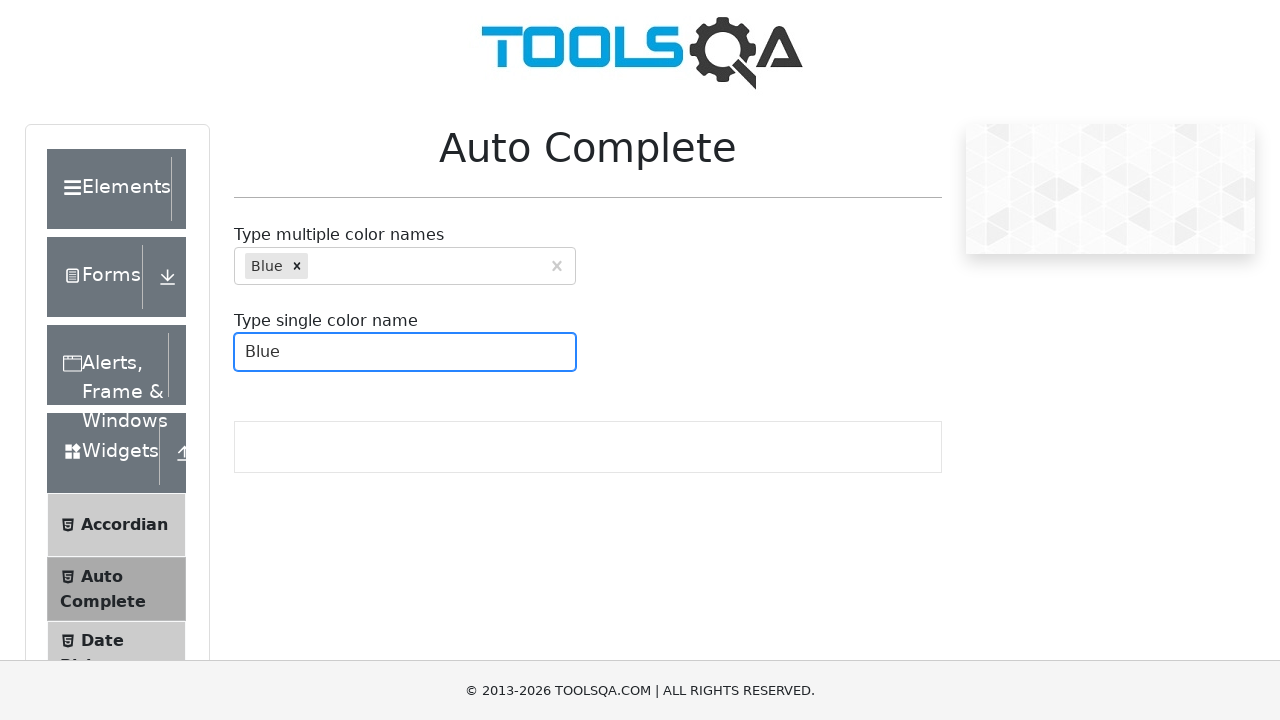